Opens the Flipkart homepage and retrieves the page title to verify the page loaded correctly

Starting URL: https://www.flipkart.com/

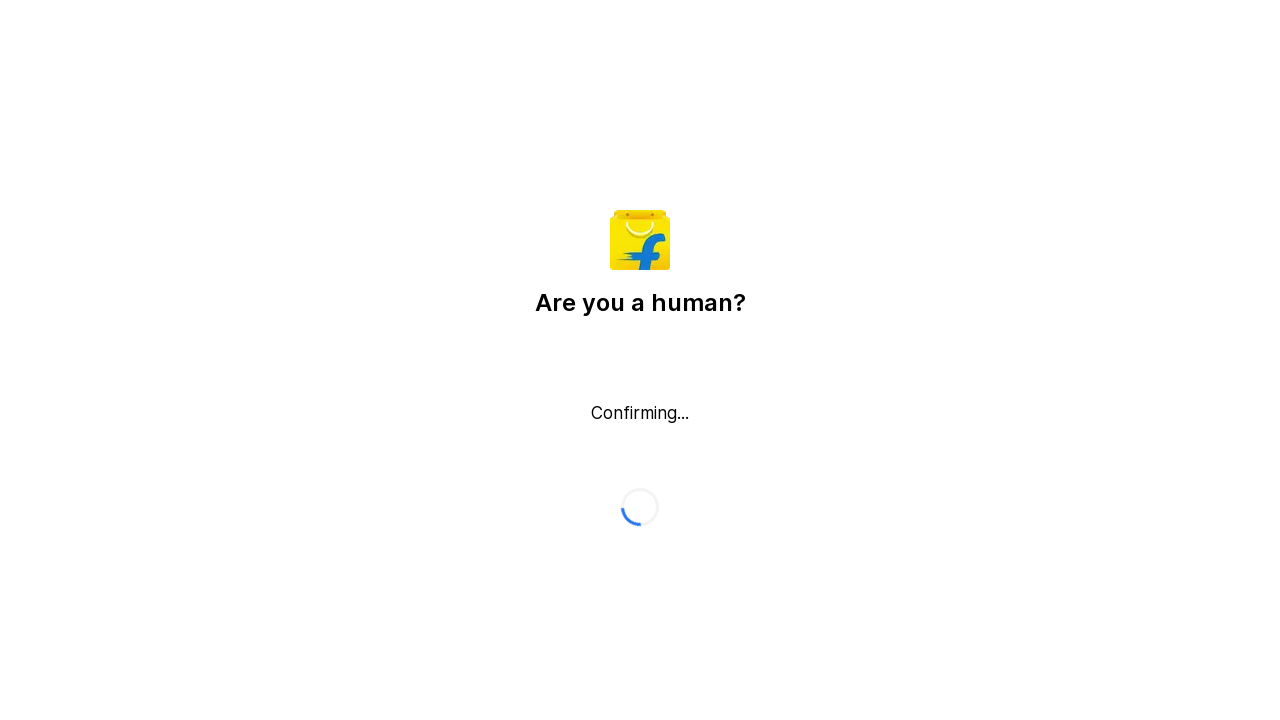

Navigated to Flipkart homepage
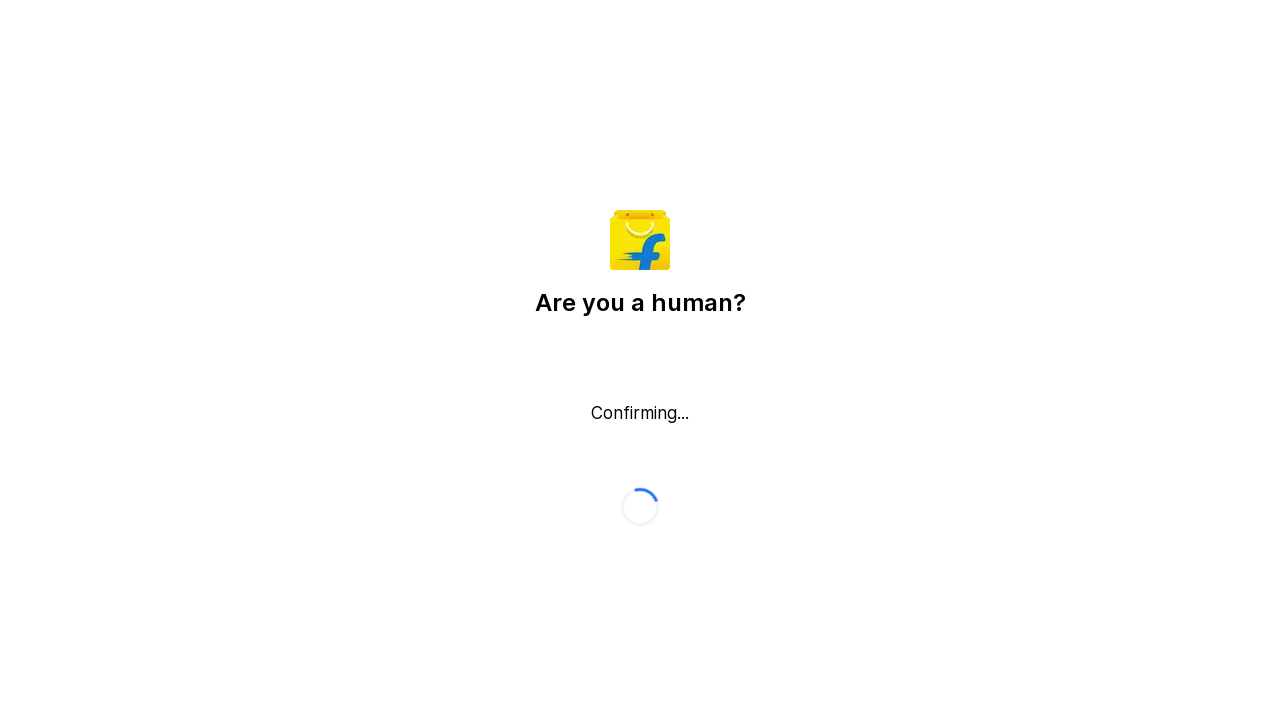

Page loaded completely (domcontentloaded event)
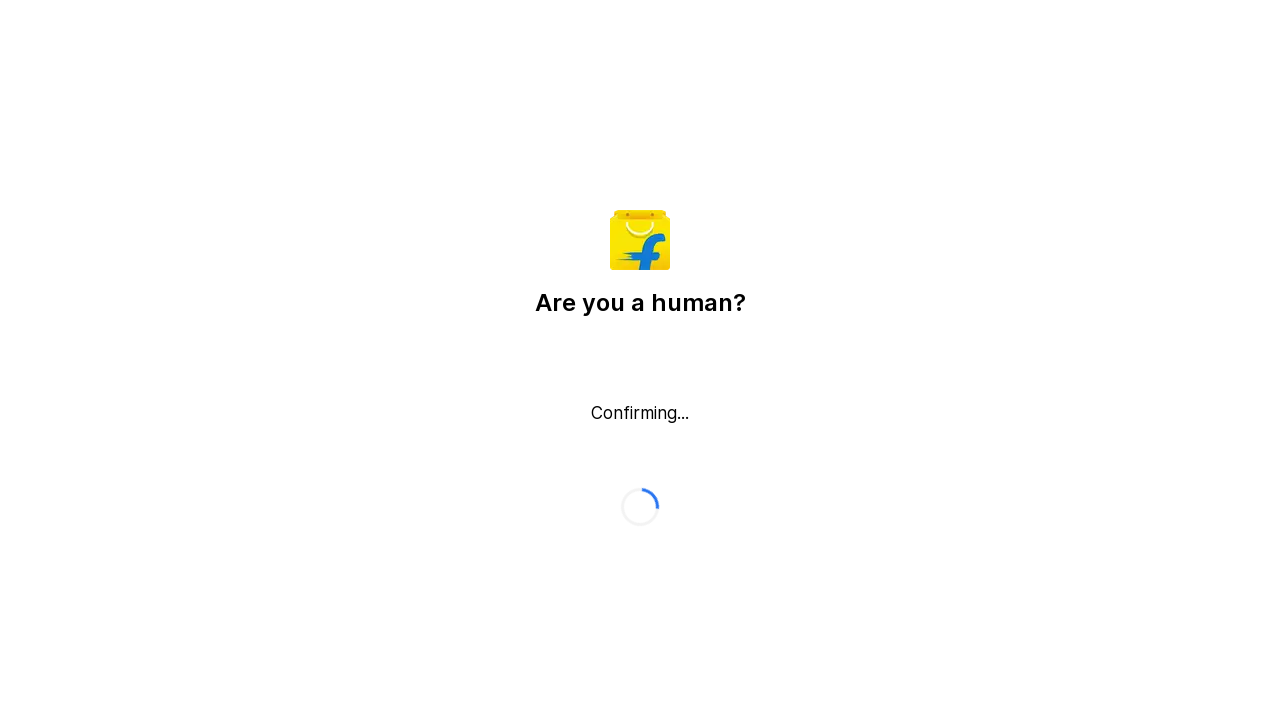

Retrieved page title: Flipkart reCAPTCHA
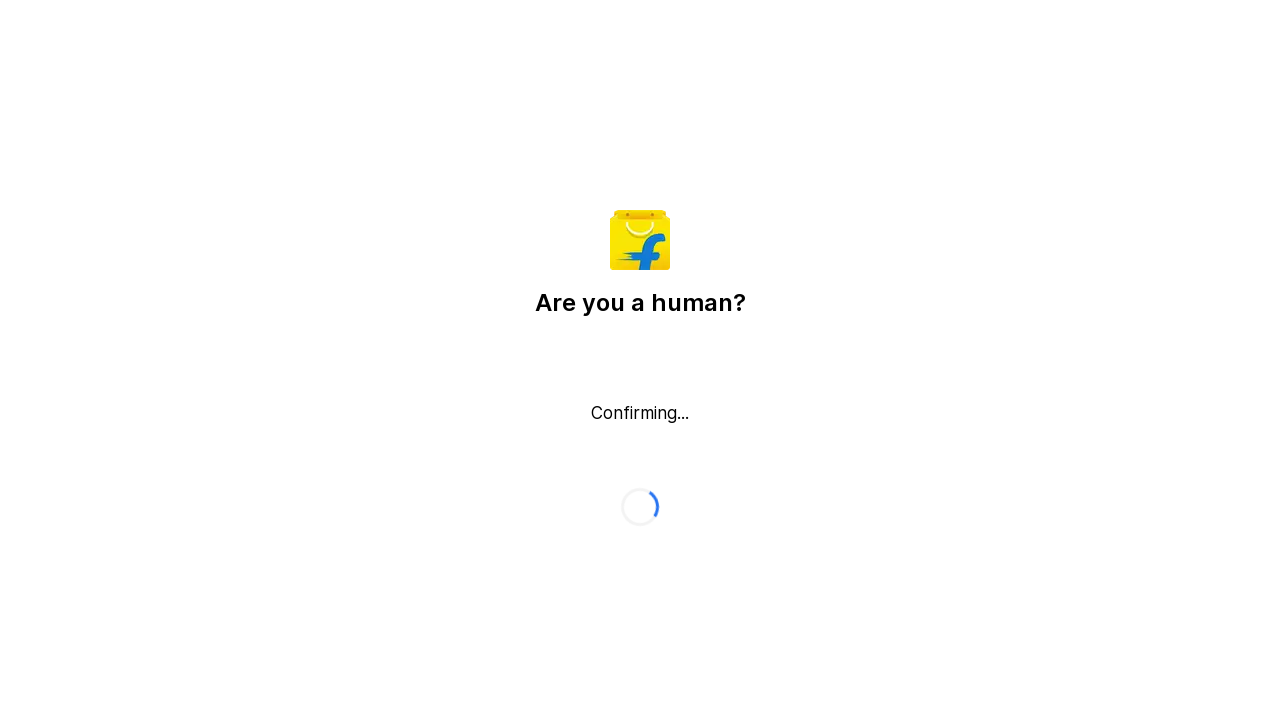

Printed page title to console
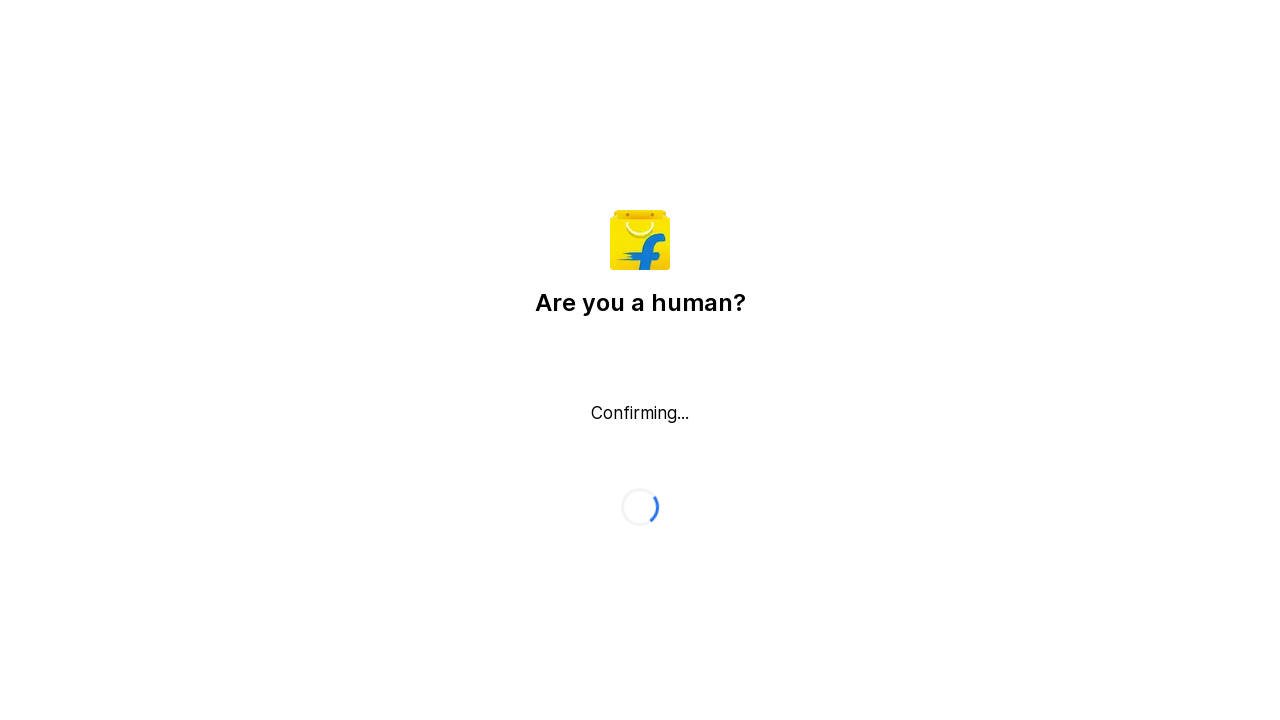

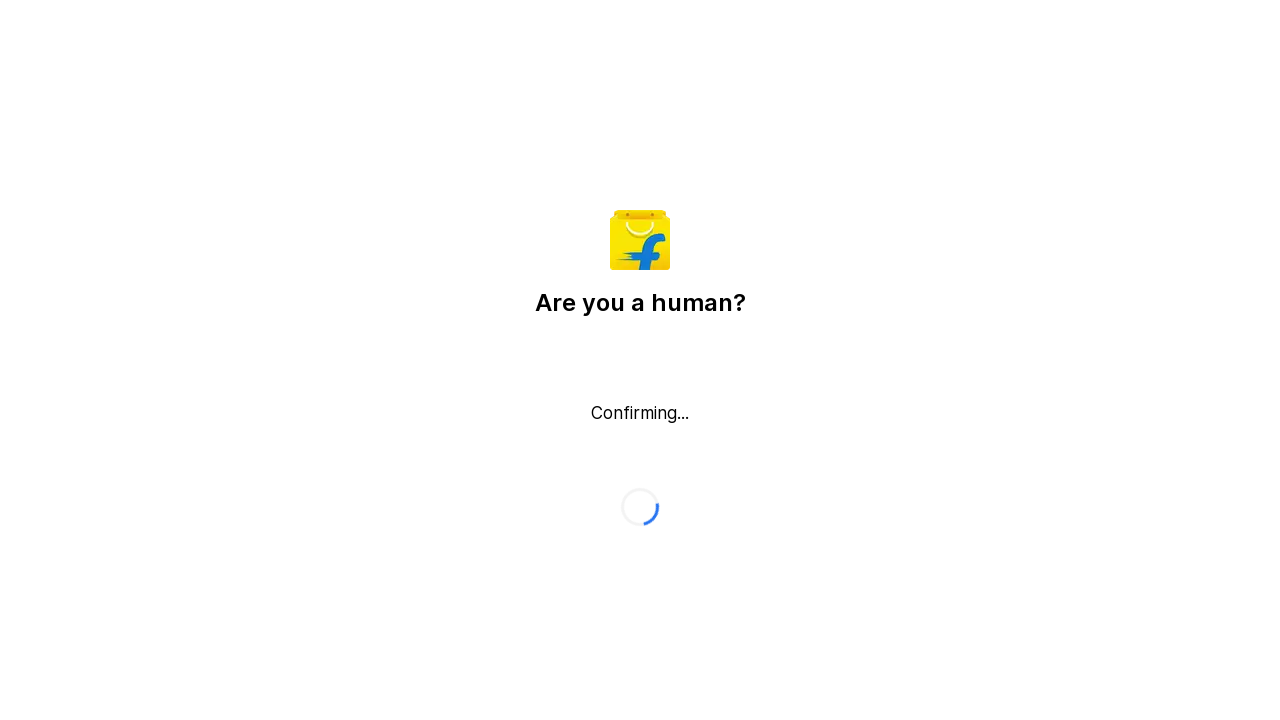